Verifies the service name heading text on the MTS Belarus online payment section

Starting URL: https://www.mts.by

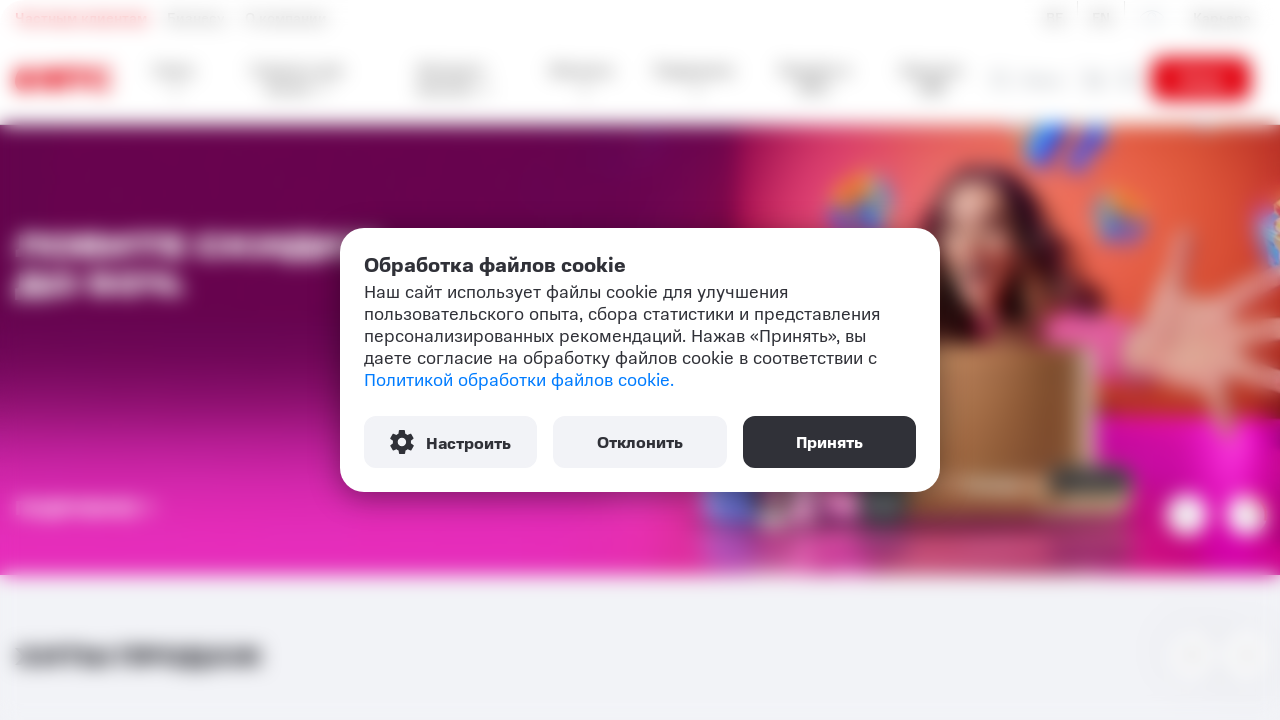

Waited for service heading element to load
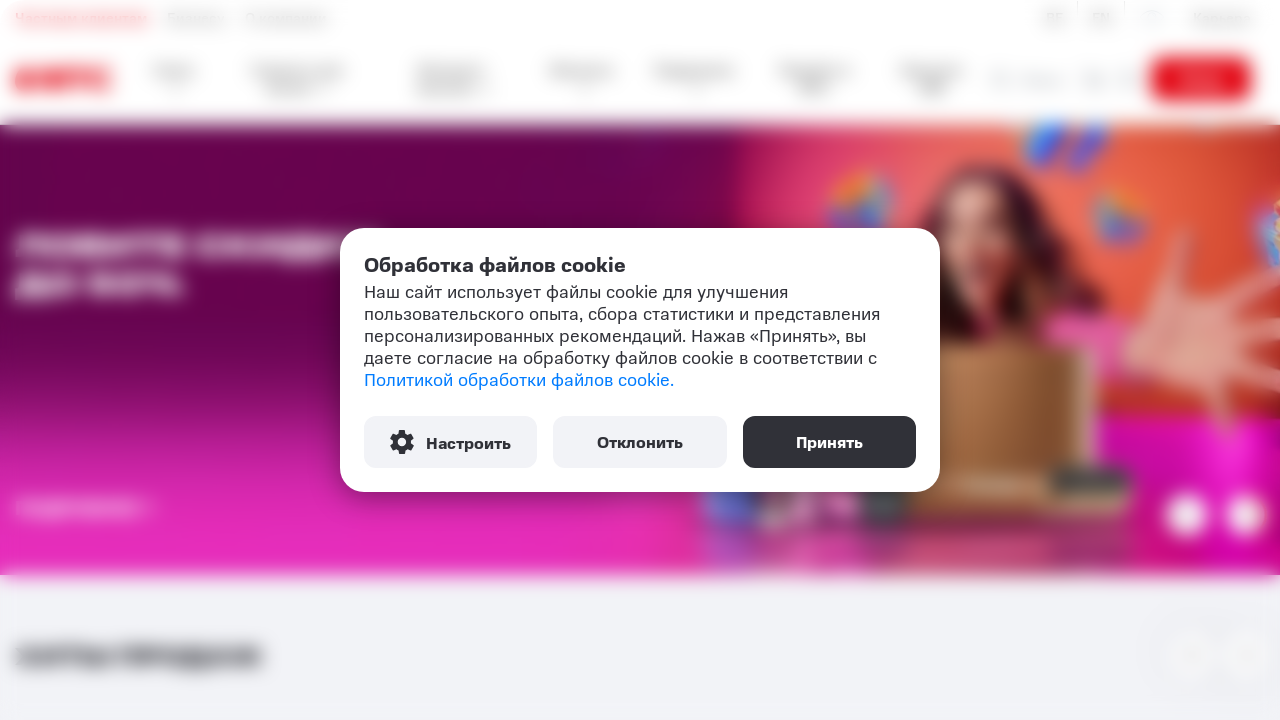

Verified service name heading text matches 'Онлайн пополнение\nбез комиссии'
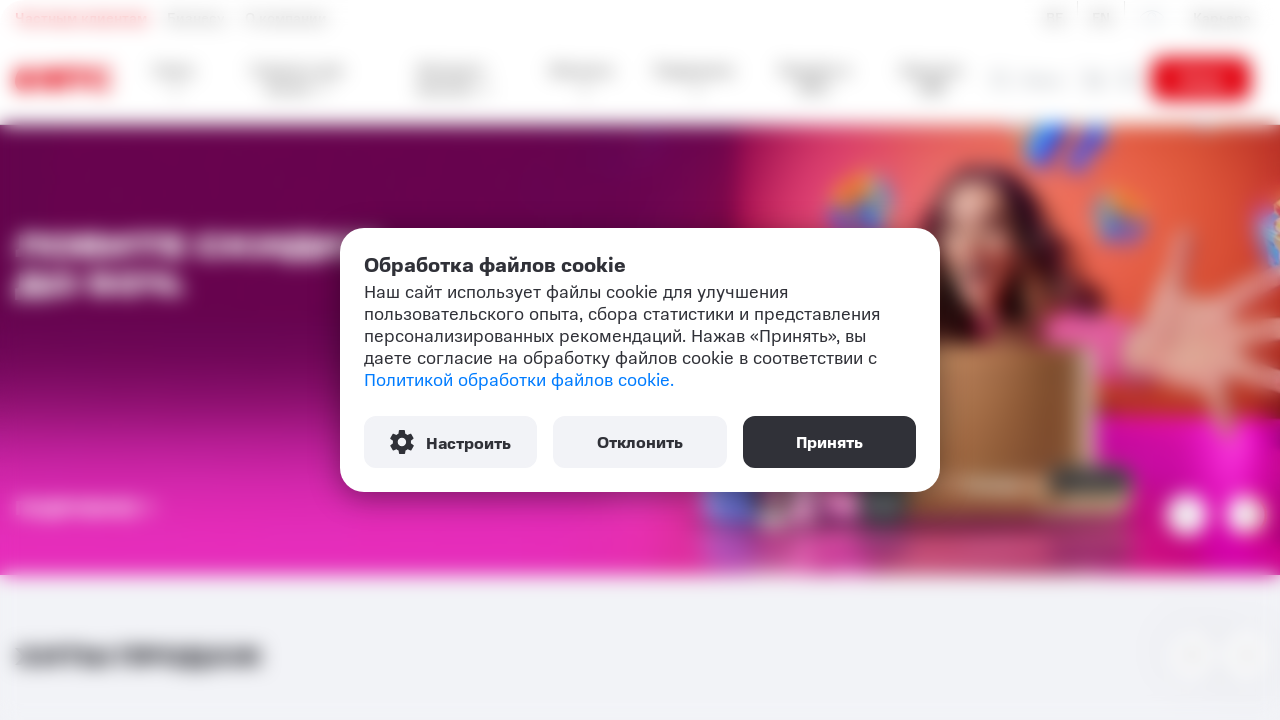

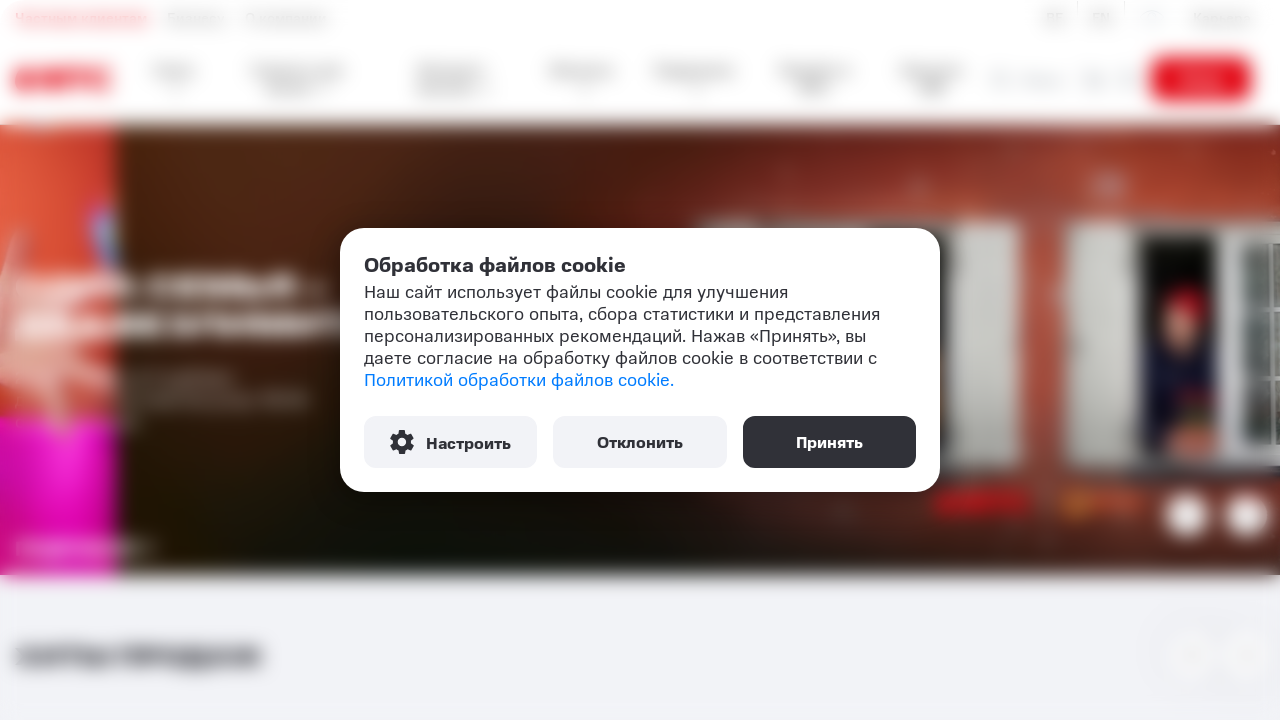